Tests the Impressive radio button selection and verifies the success message appears with "Impressive" text

Starting URL: https://demoqa.com/radio-button

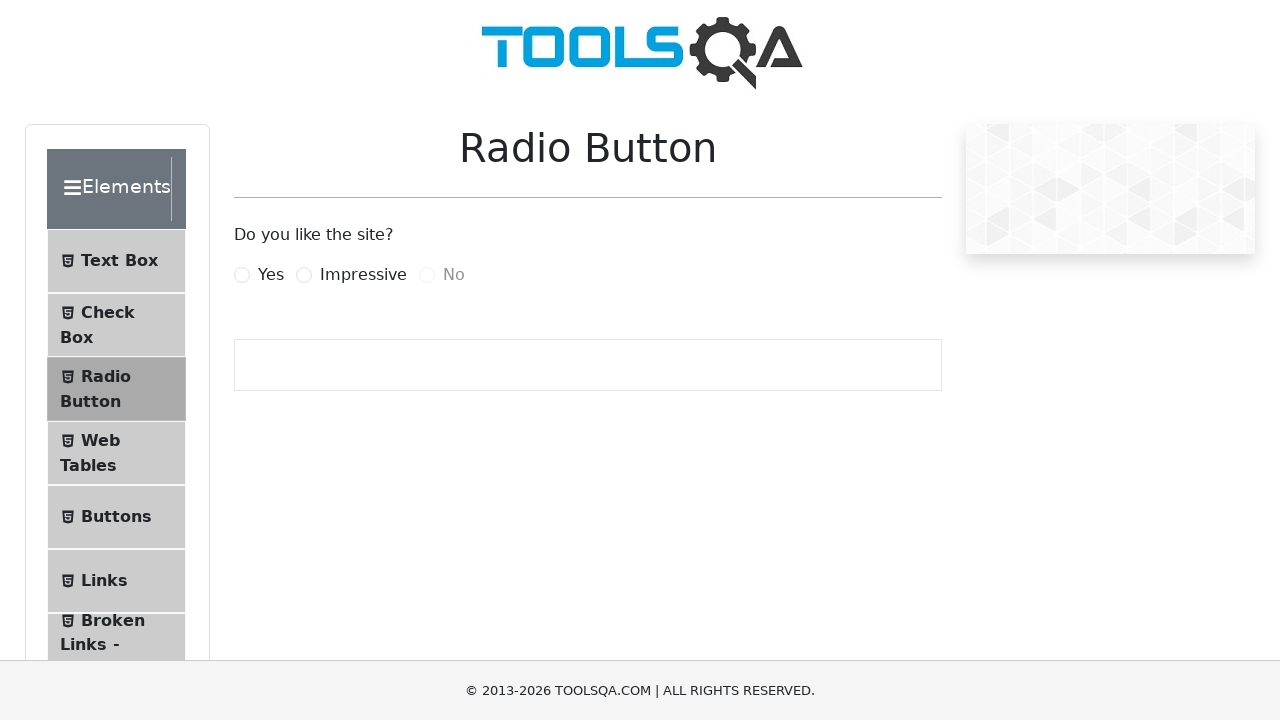

Clicked Impressive radio button at (363, 275) on label[for='impressiveRadio']
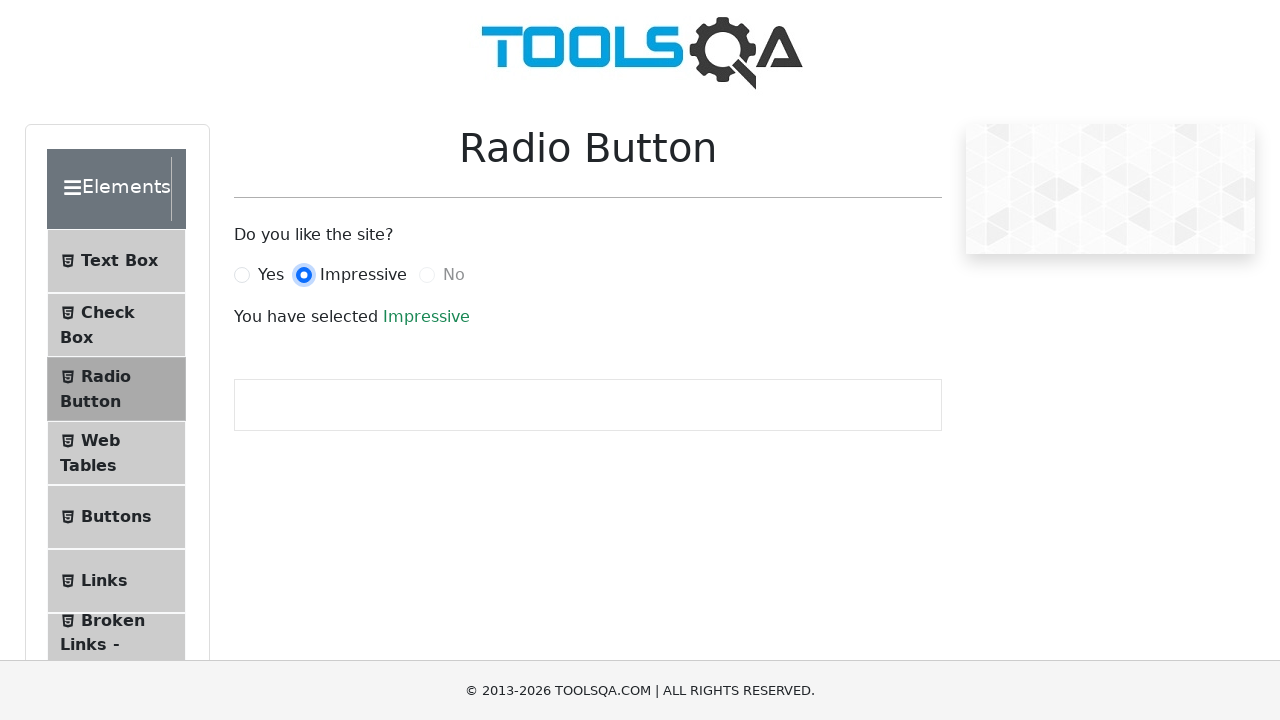

Success message appeared
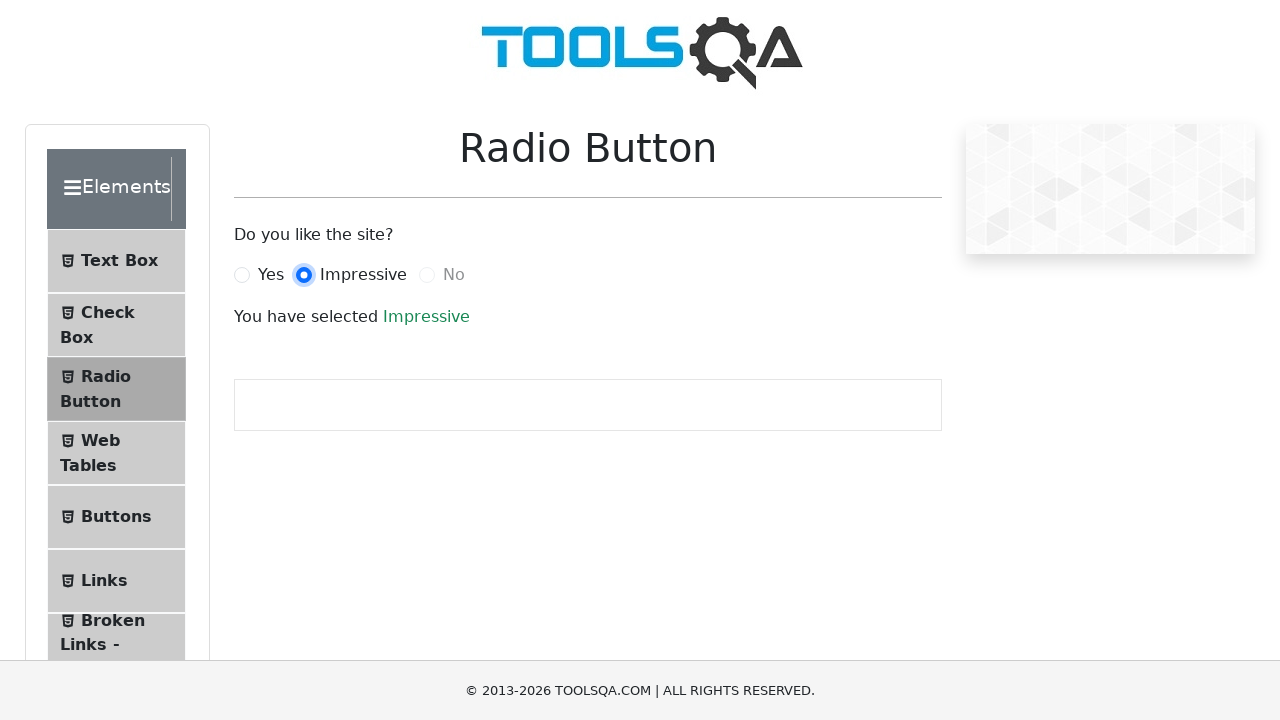

Retrieved success message text
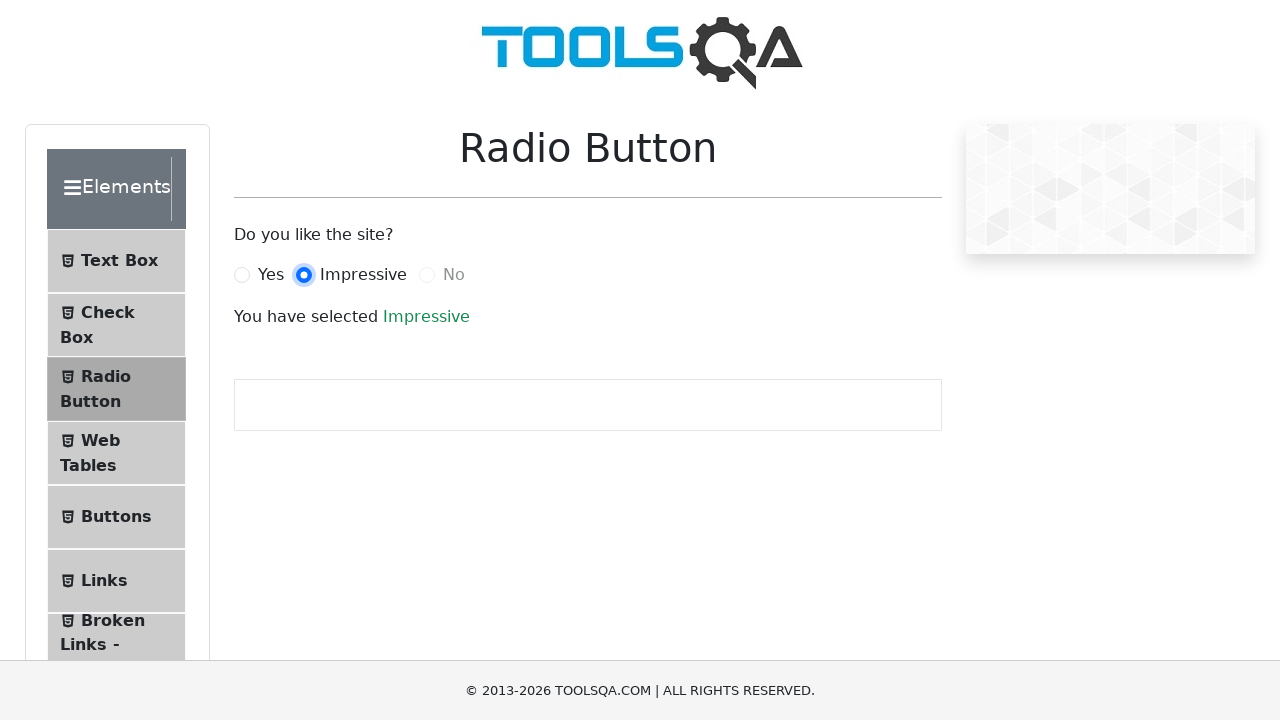

Verified 'Impressive' text is present in success message
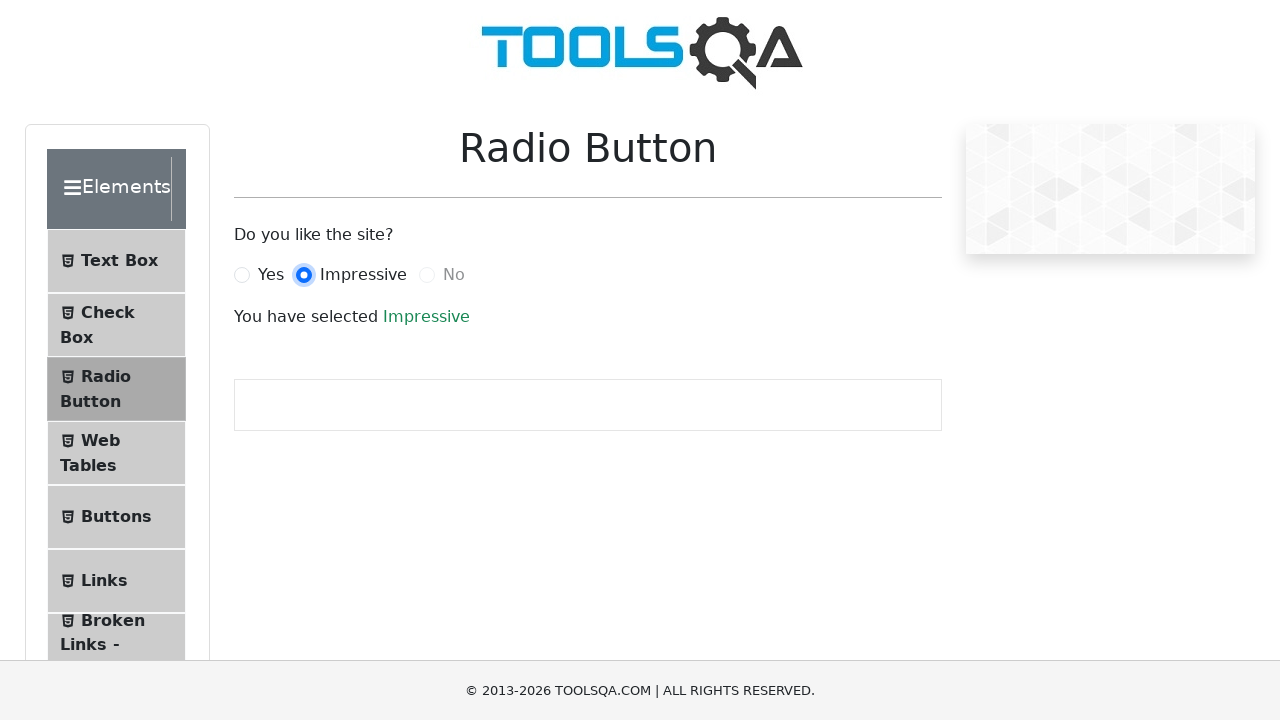

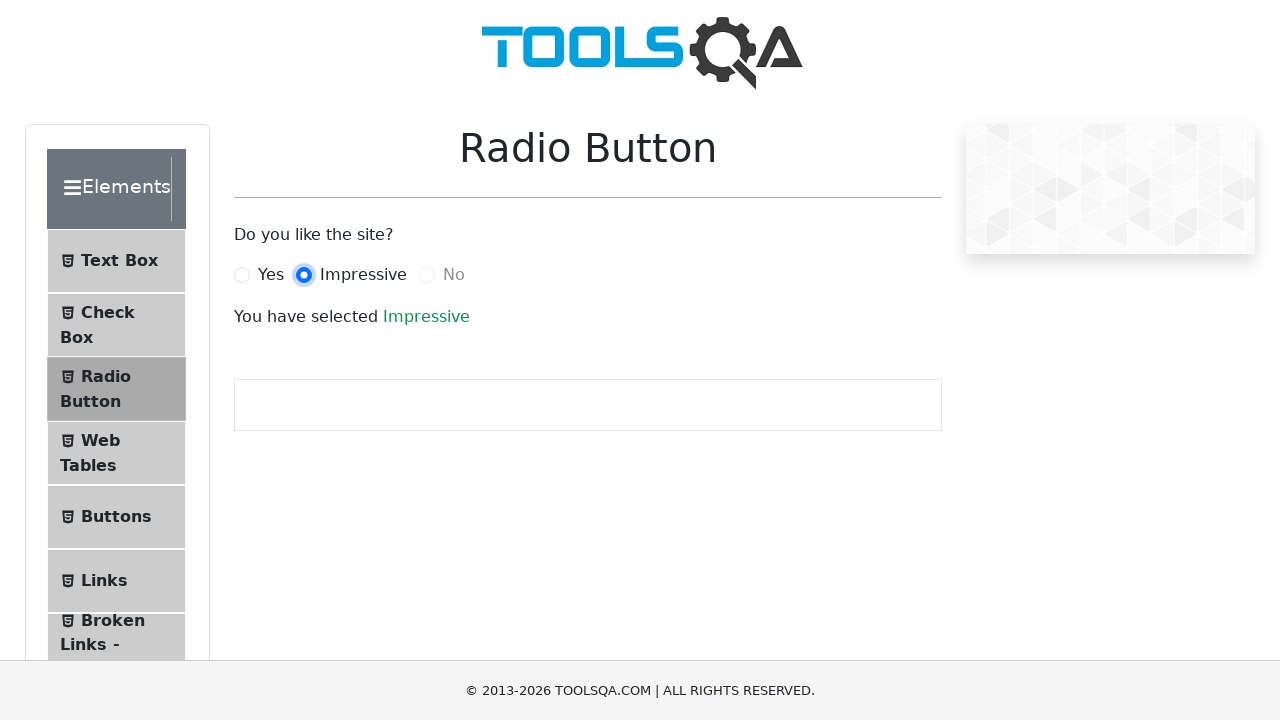